Tests multiple windows functionality by navigating to the windows page and clicking a link that opens a new browser window

Starting URL: http://the-internet.herokuapp.com/windows

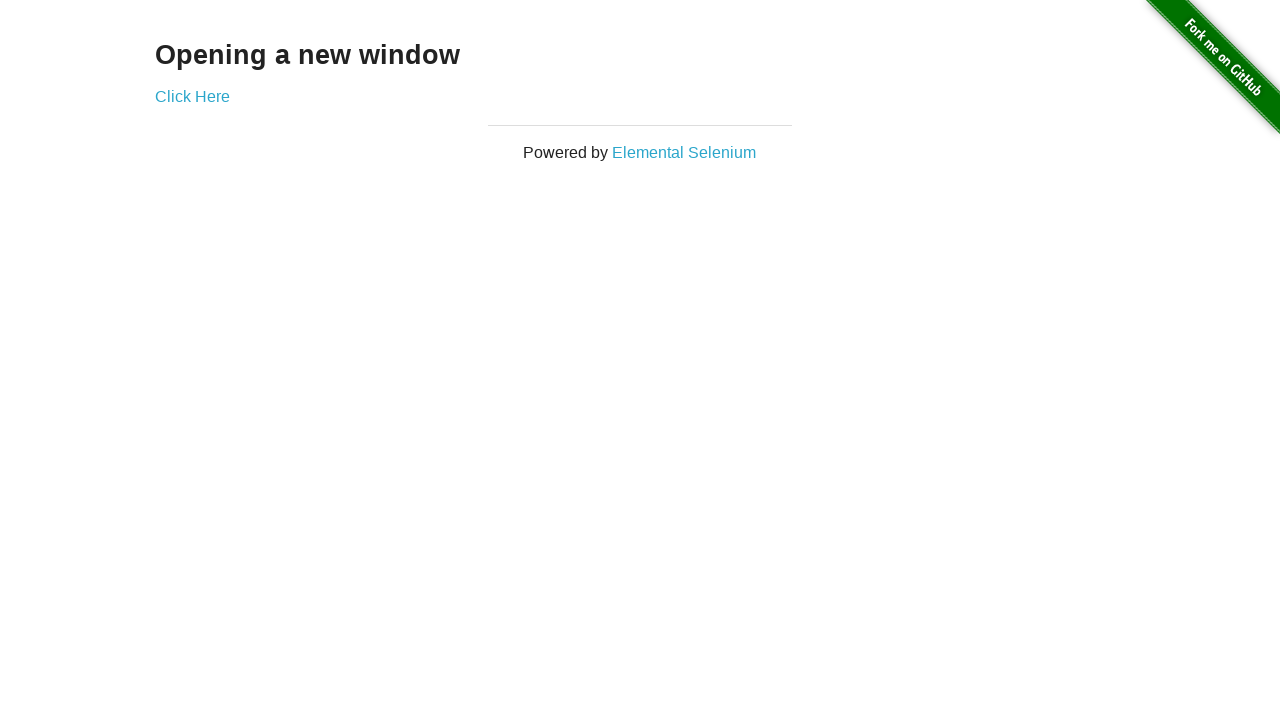

Windows page loaded and DOM is ready
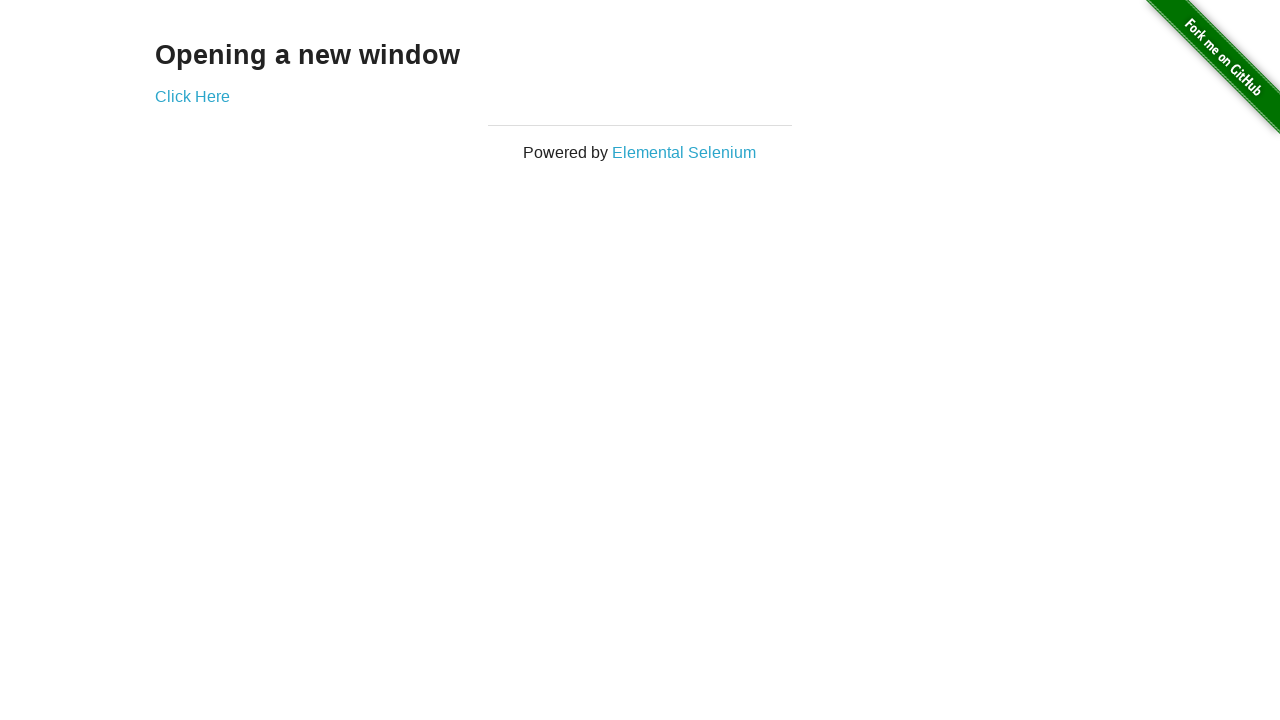

Clicked the link to open a new window at (192, 96) on #content > div > a
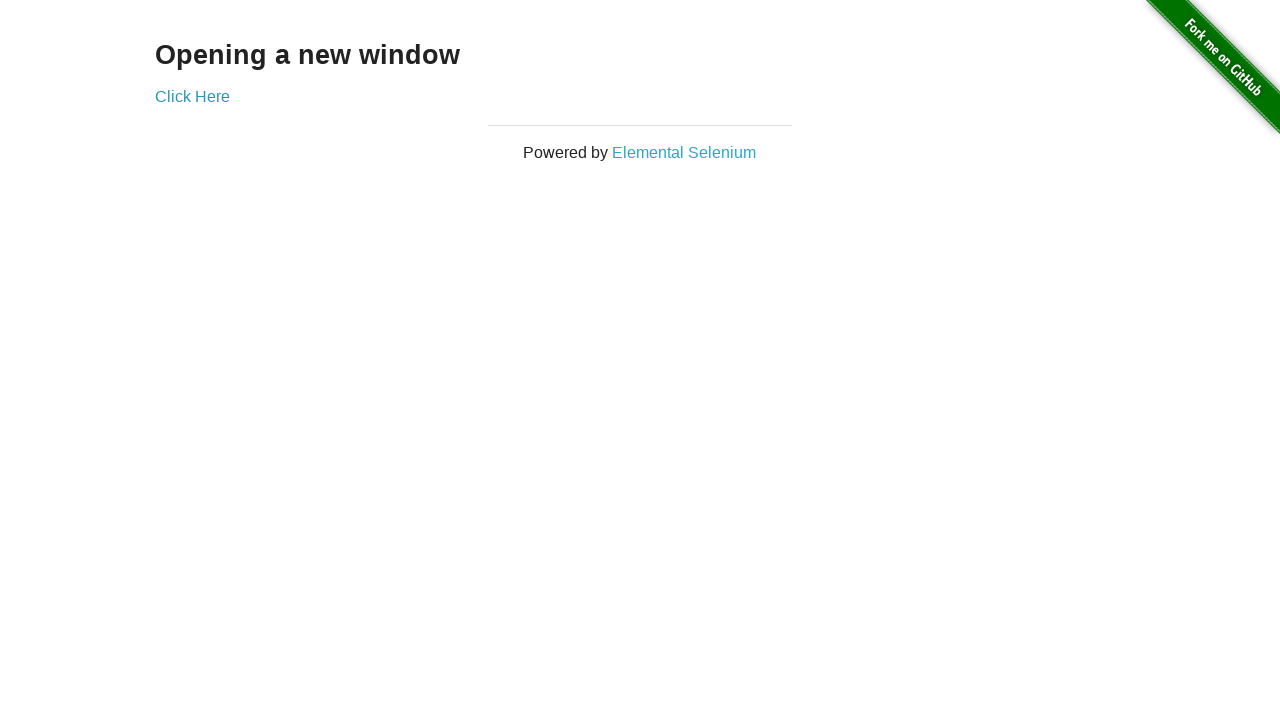

New window/tab opened and captured
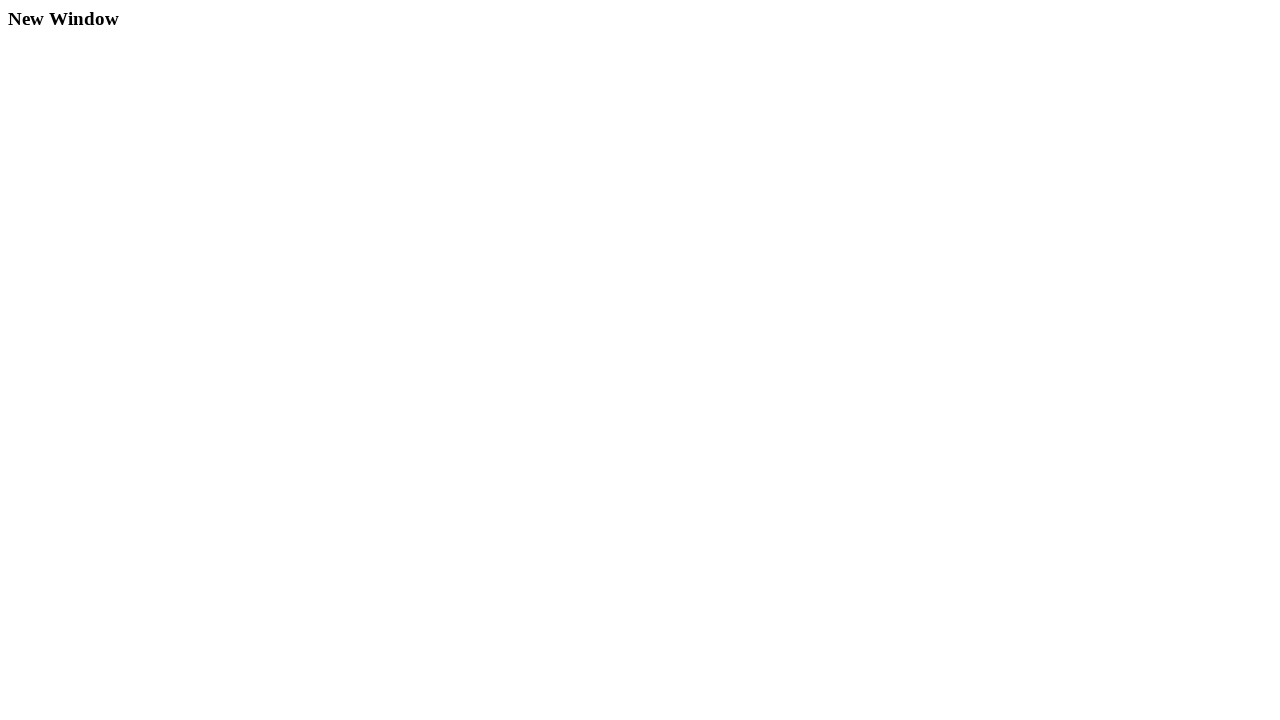

New window loaded and DOM is ready
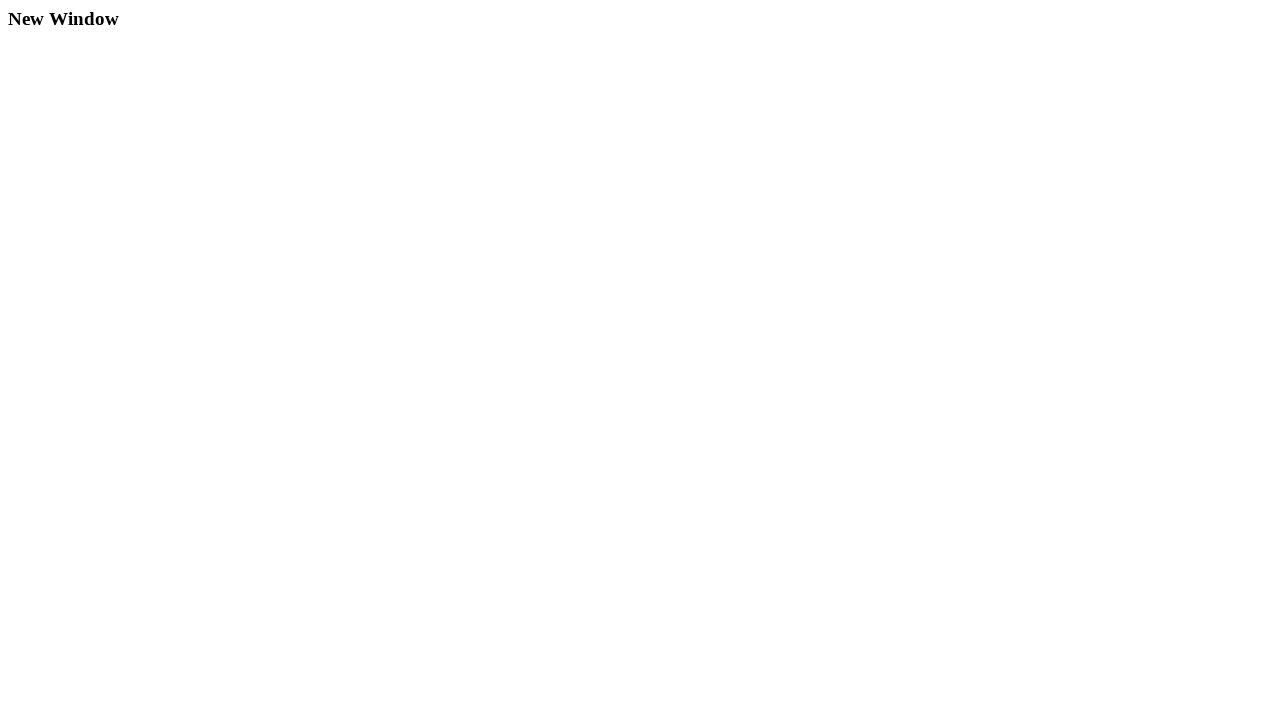

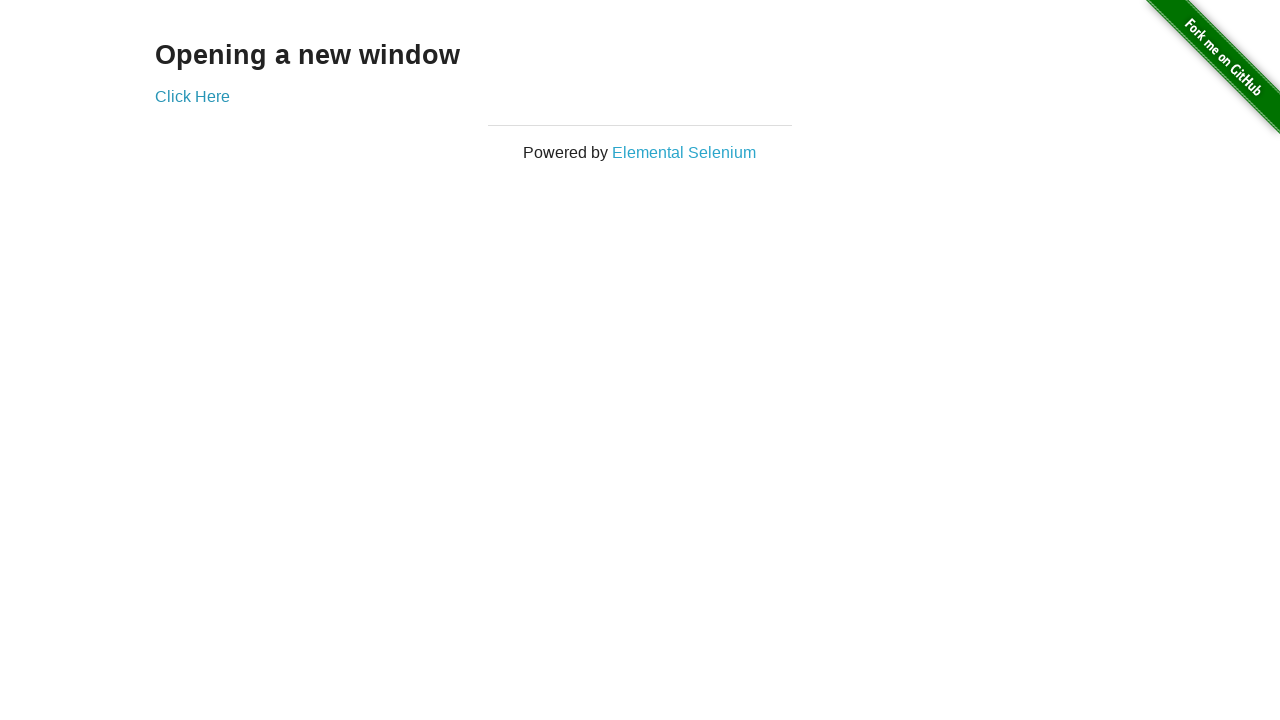